Tests select dropdown functionality by selecting options using three different methods: by index, by value, and by visible text

Starting URL: http://sahitest.com/demo/selectTest.htm

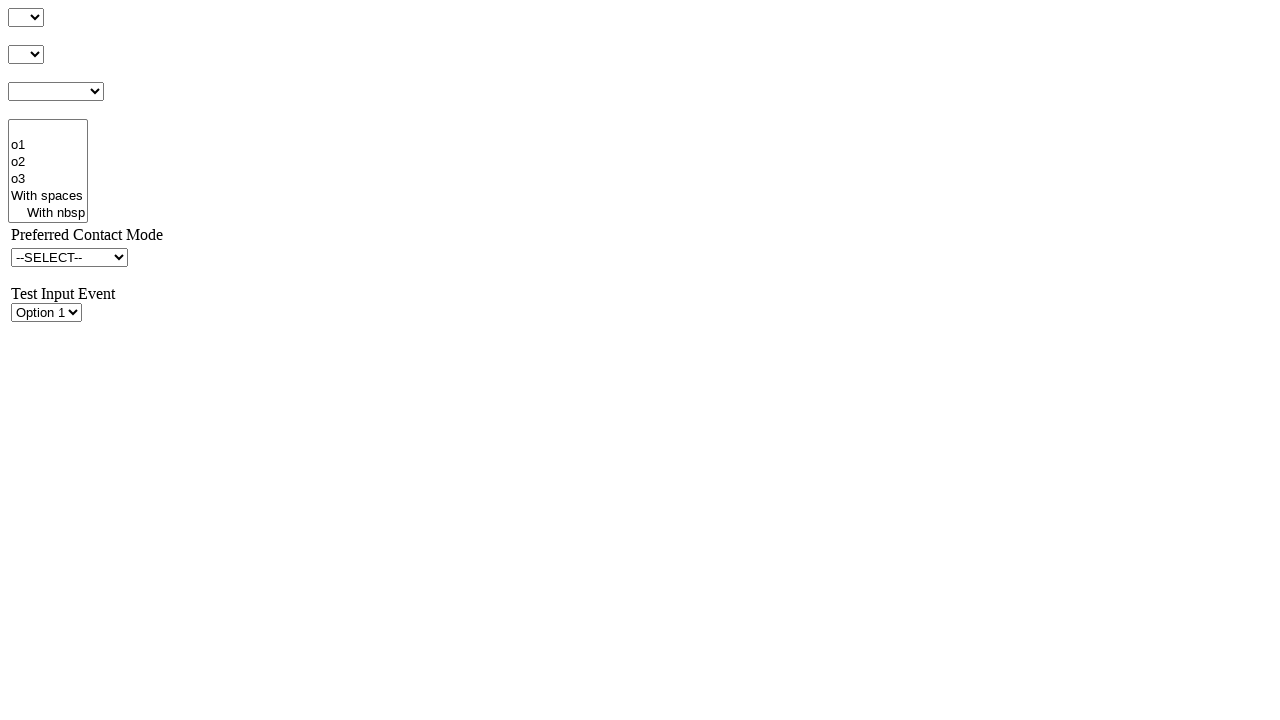

Navigated to select dropdown demo page
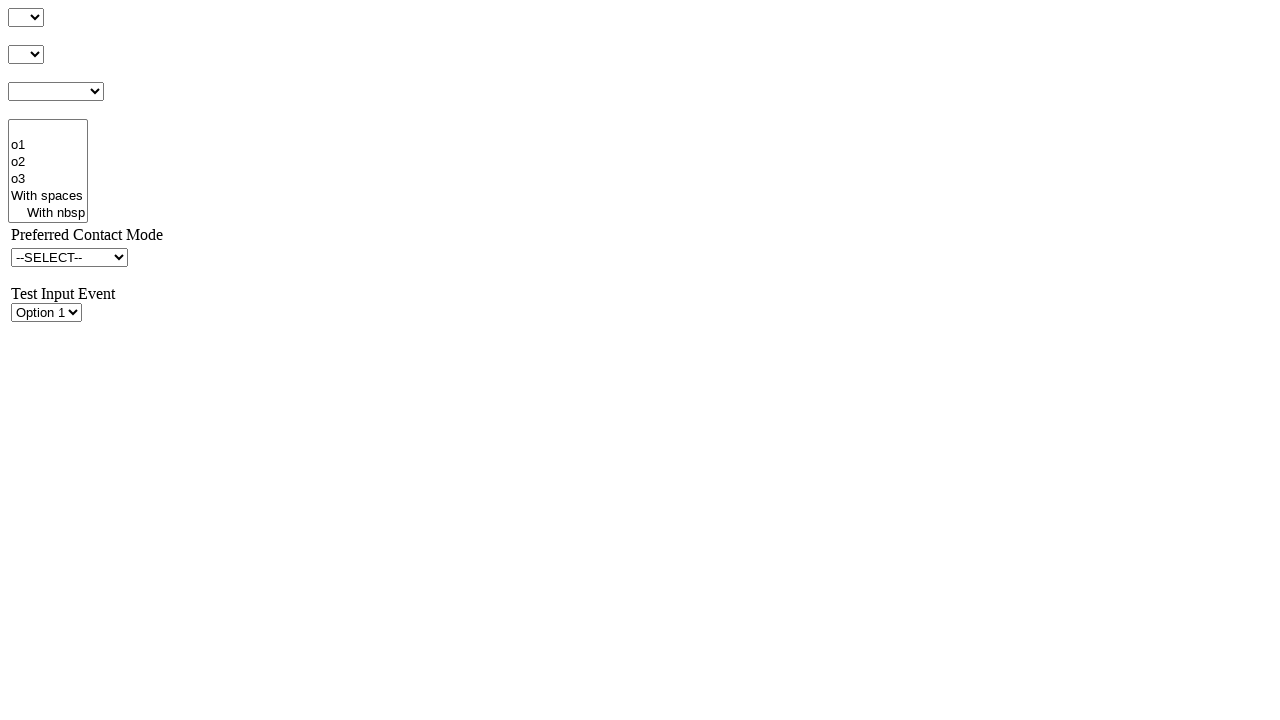

Selected dropdown option by index 1 (o1) on #s1Id
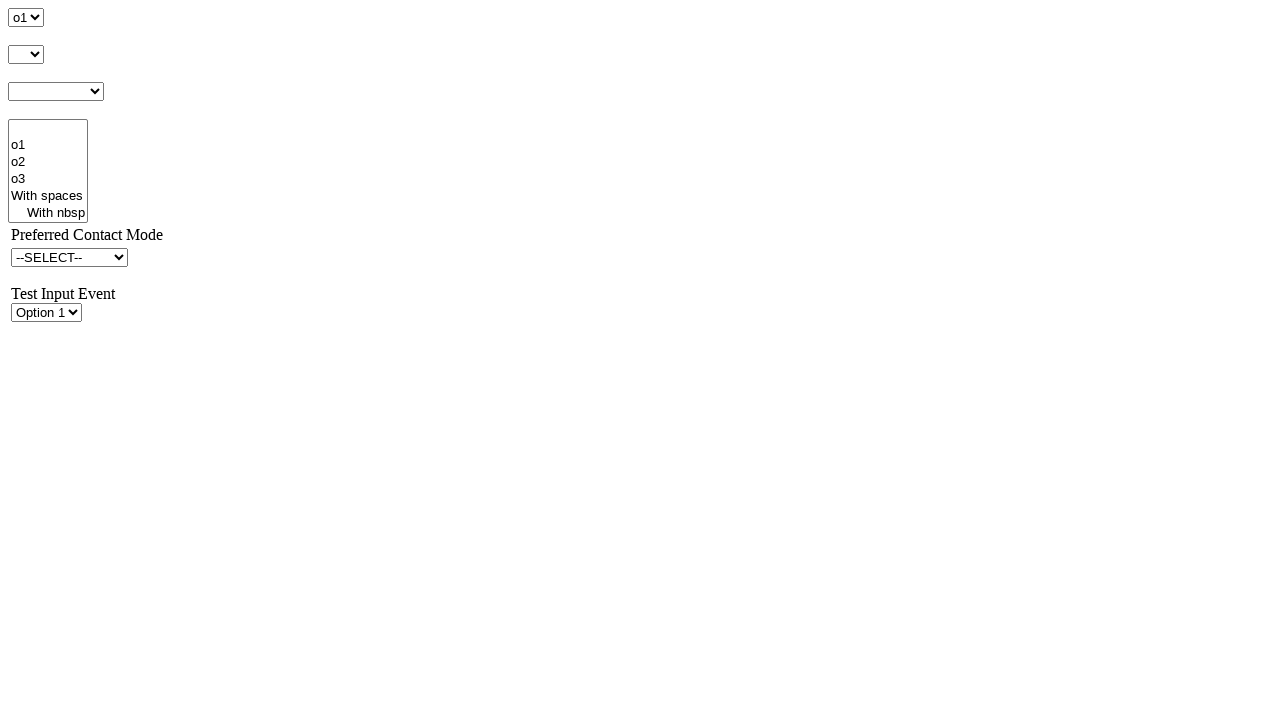

Selected dropdown option by value 'o2' on #s1Id
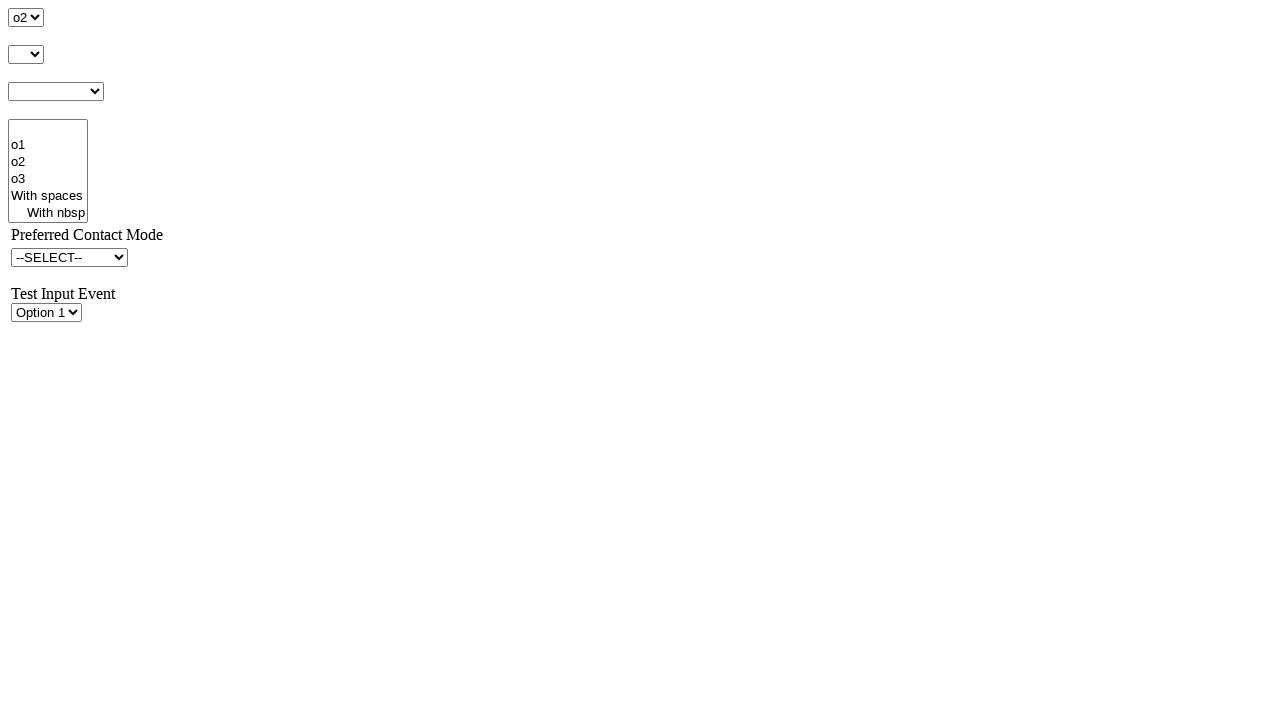

Selected dropdown option by visible text 'o3' on #s1Id
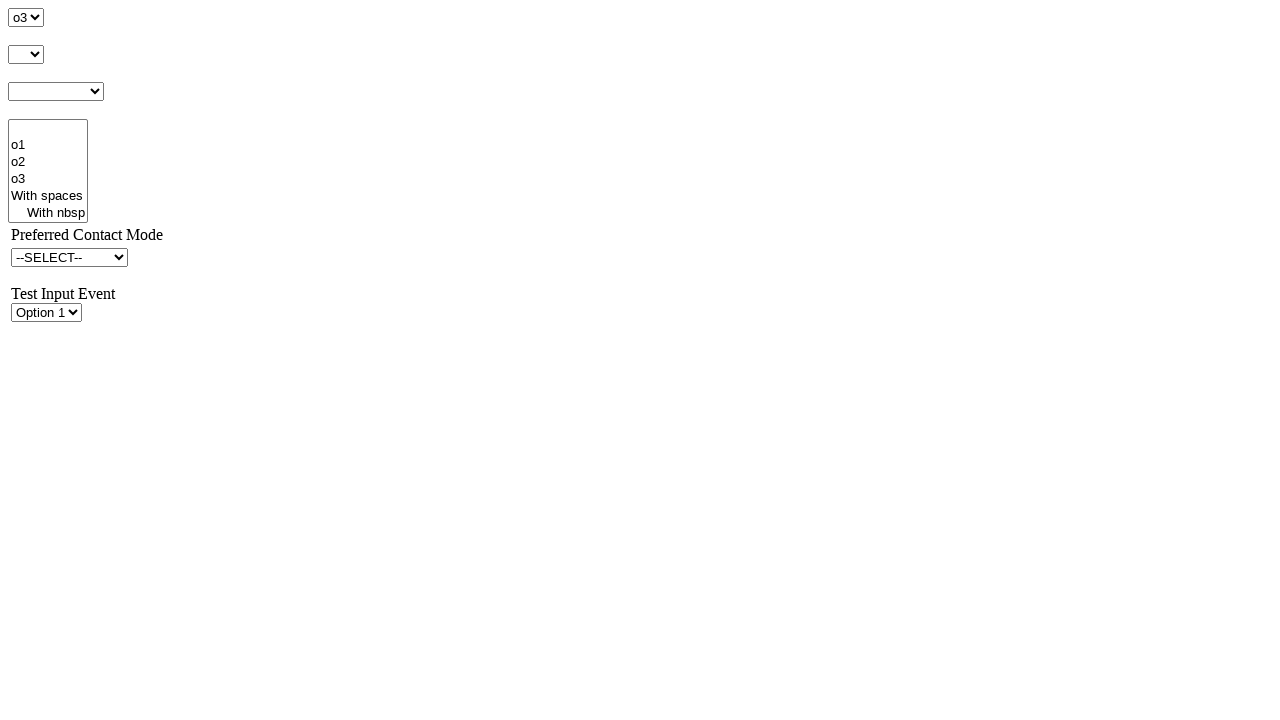

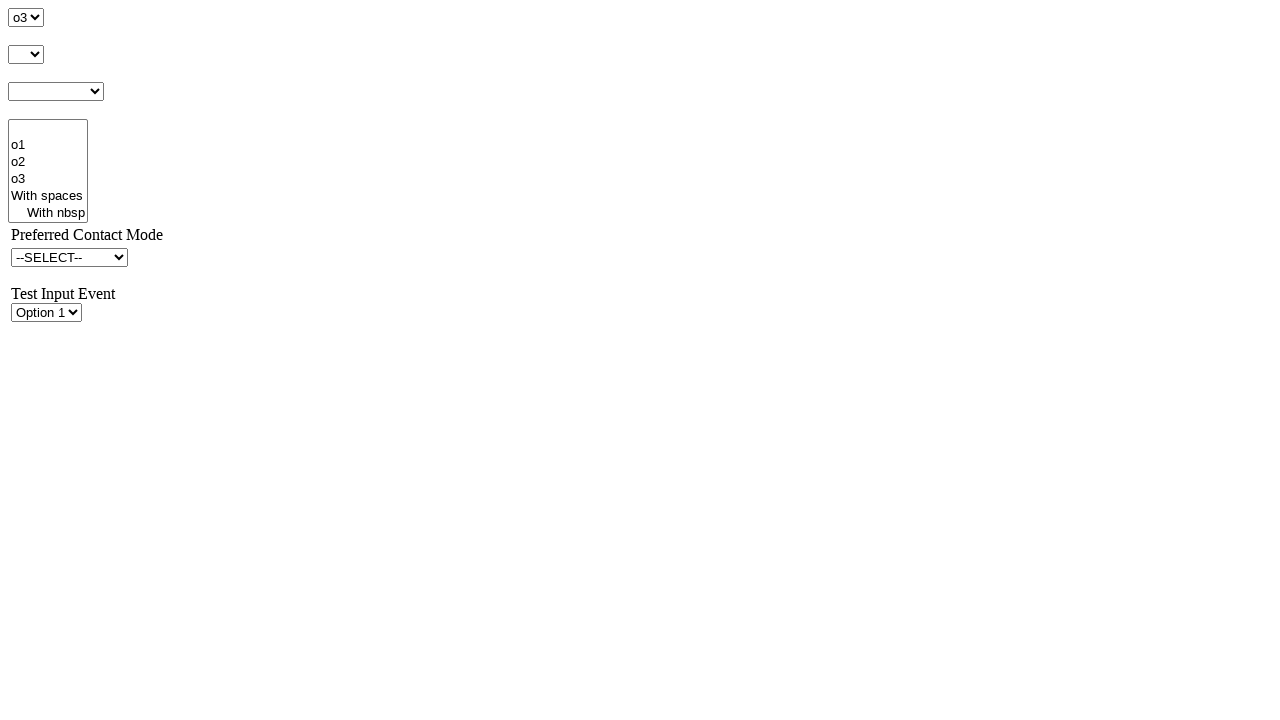